Tests that the table on the Challenging DOM page contains edit and delete action links in each row.

Starting URL: https://the-internet.herokuapp.com/

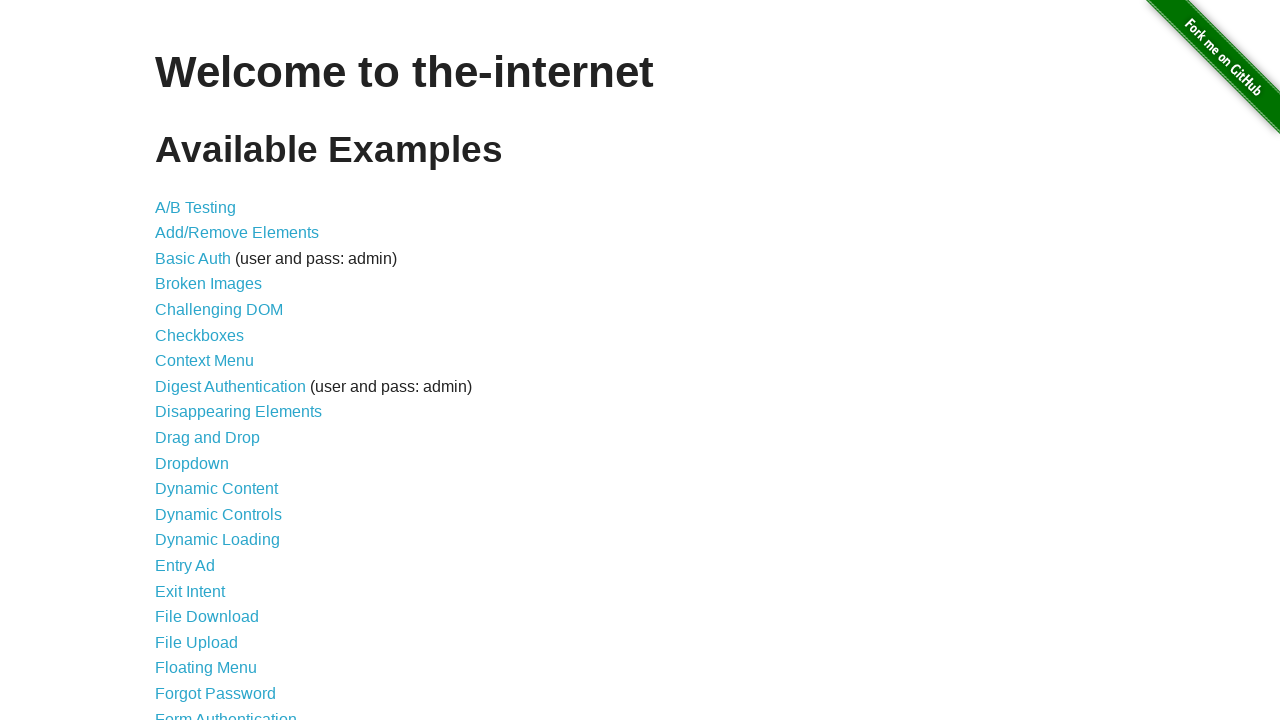

Clicked on the Challenging DOM link at (219, 310) on xpath=//a[normalize-space()='Challenging DOM']
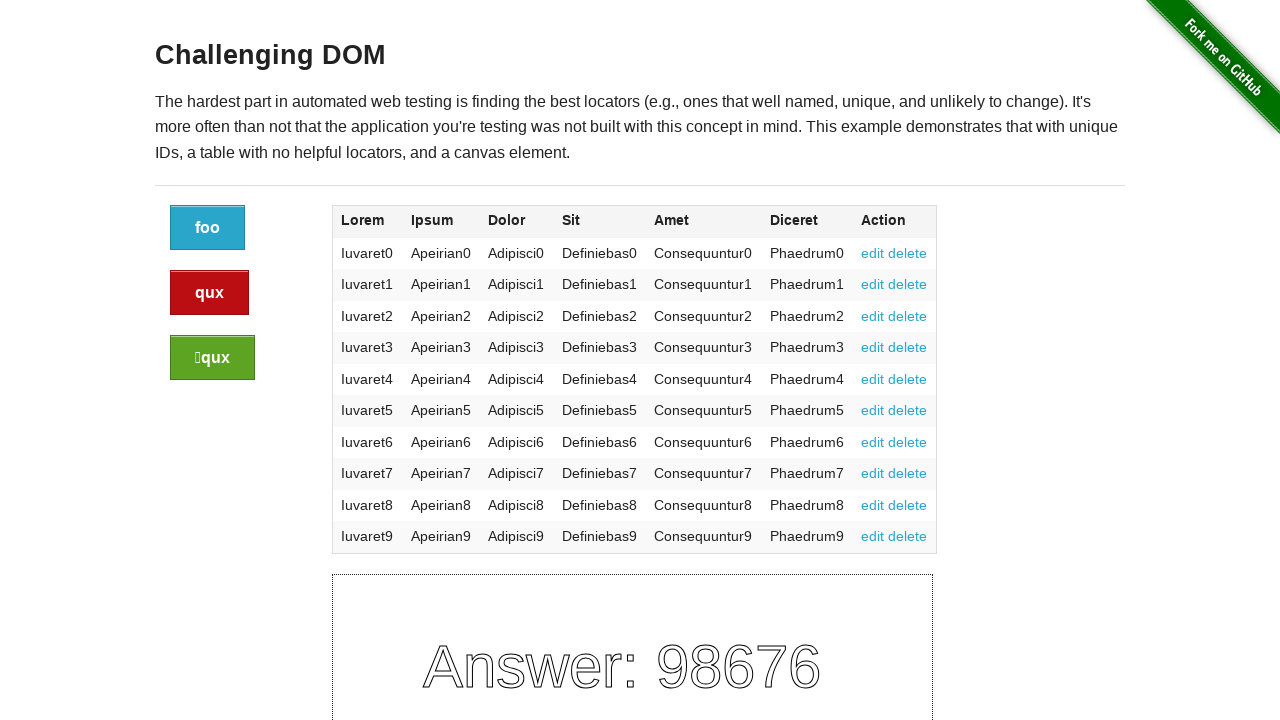

Challenging DOM page loaded - h3 element found
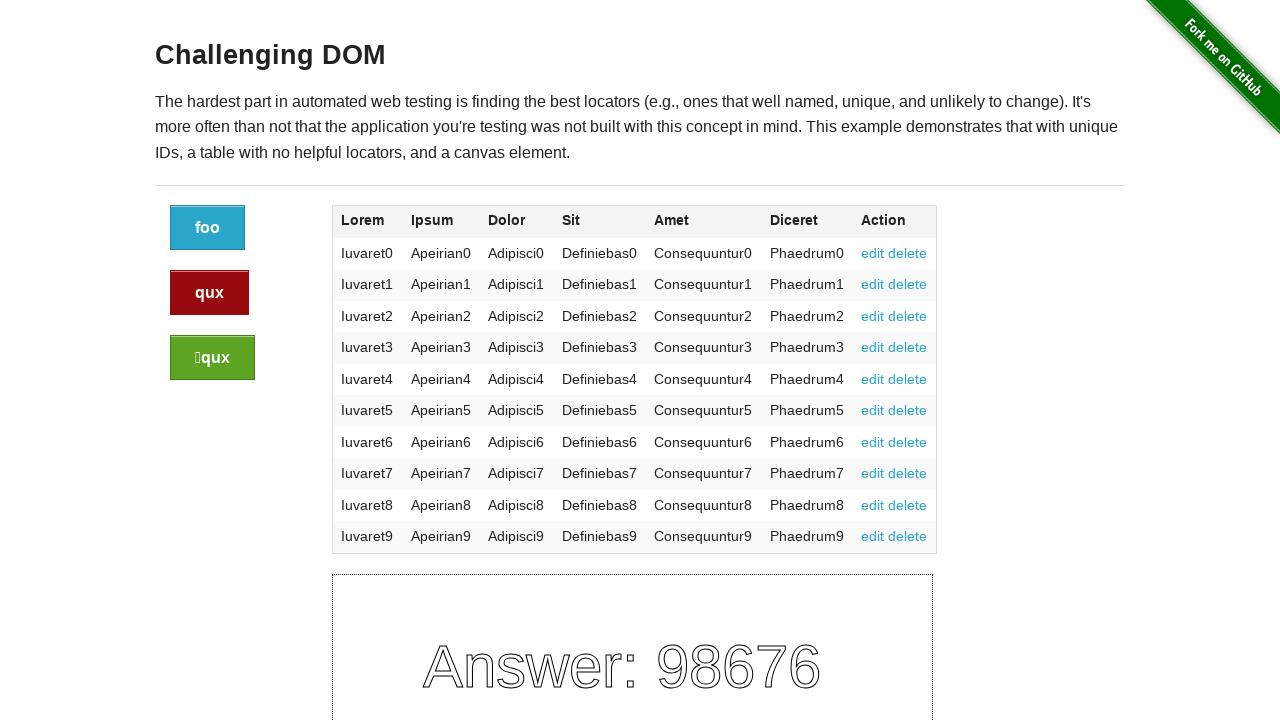

Verified table action links are present in table rows
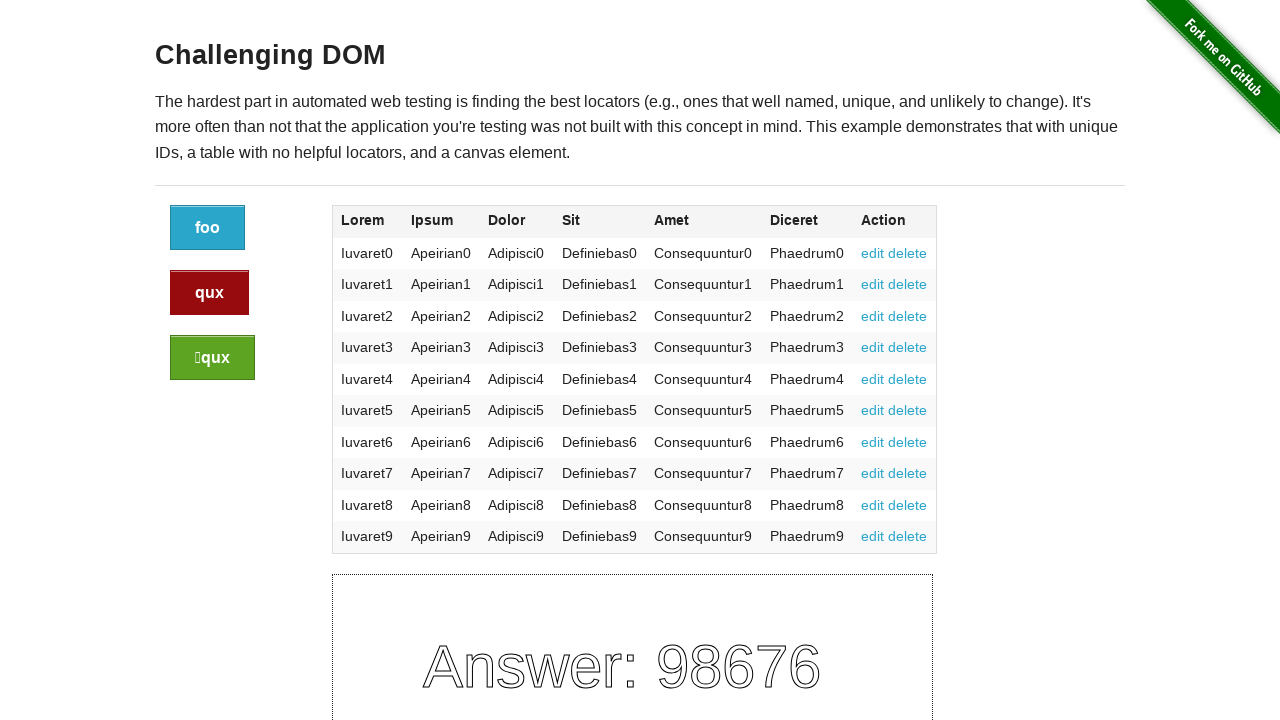

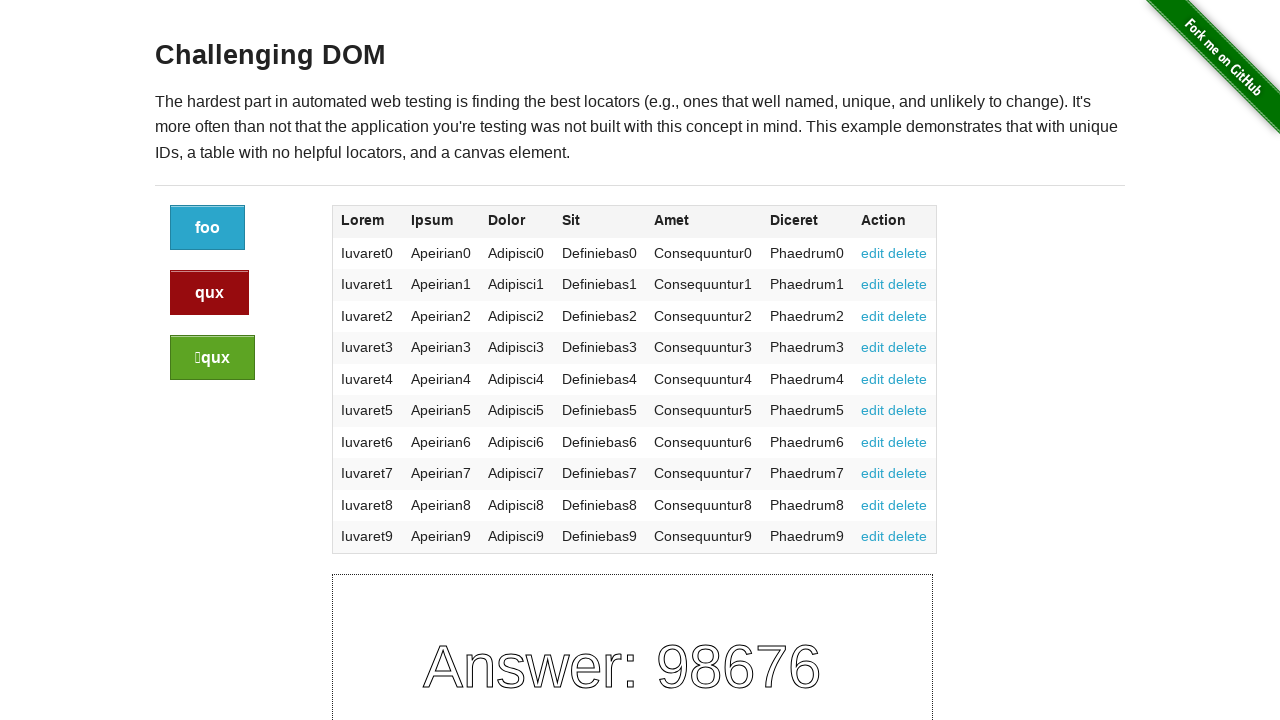